Tests clicking on the Mobile section link after refreshing the page and verifies that it becomes active

Starting URL: https://www.telerik.com/support/demos

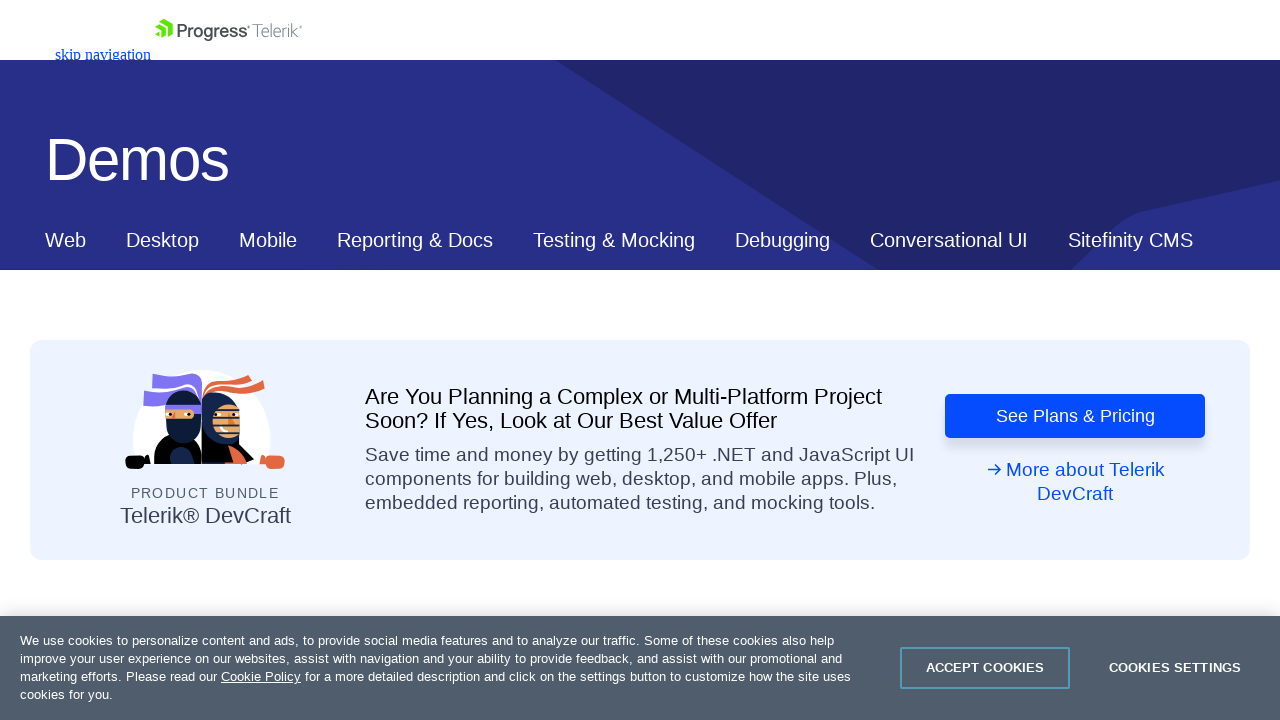

Refreshed the page at https://www.telerik.com/support/demos
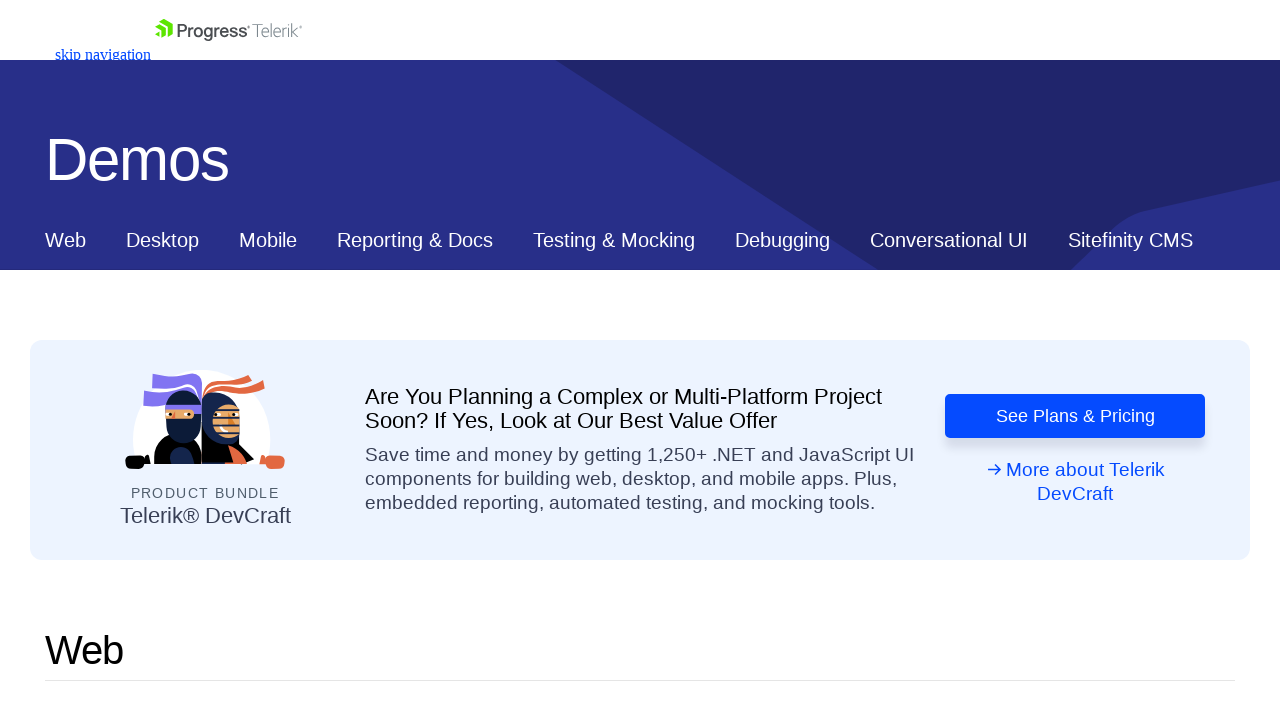

Clicked on Mobile section link at (268, 240) on a[href='#mobile']
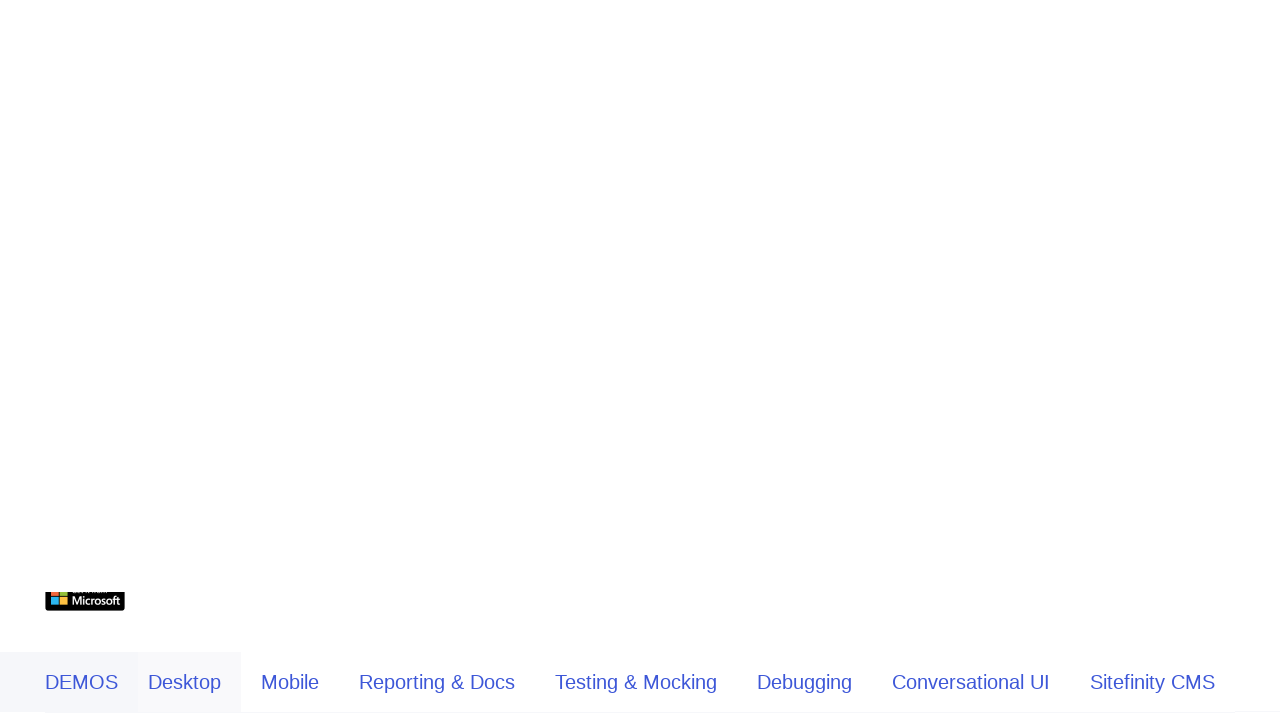

Waited 8 seconds for Mobile section to become active
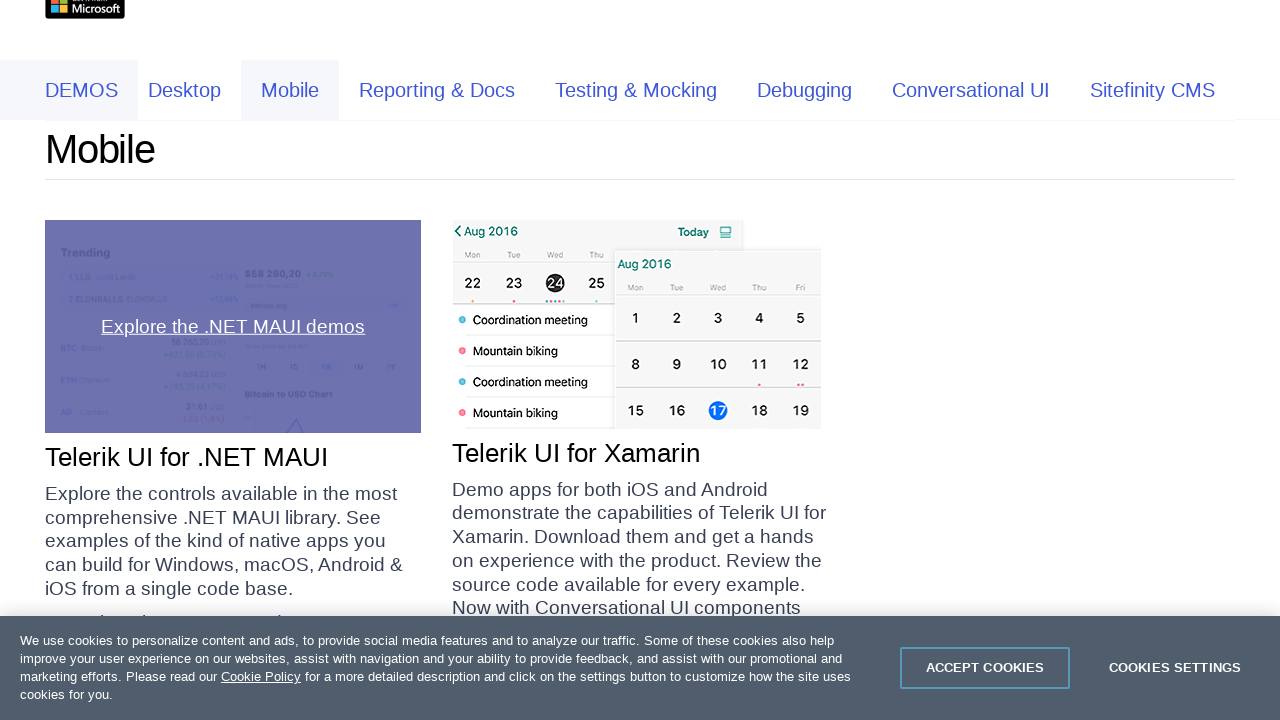

Located the Mobile section link element
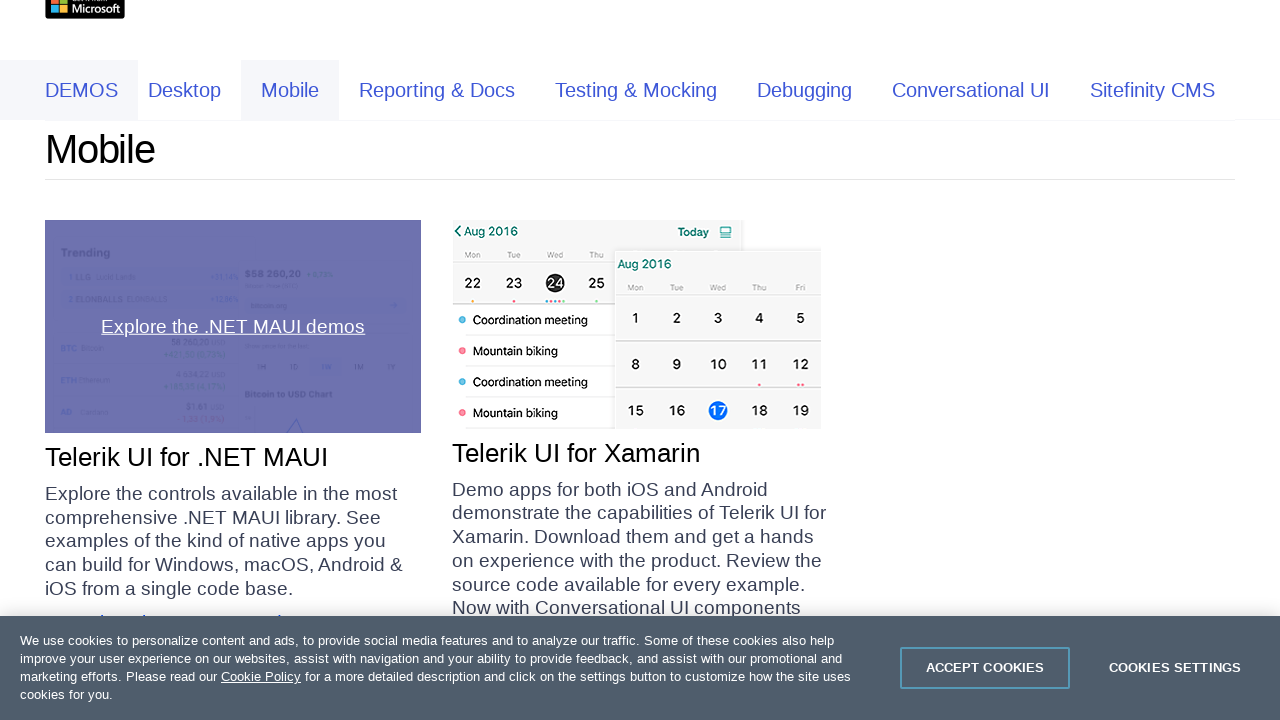

Verified that Mobile link has the 'is-active' class
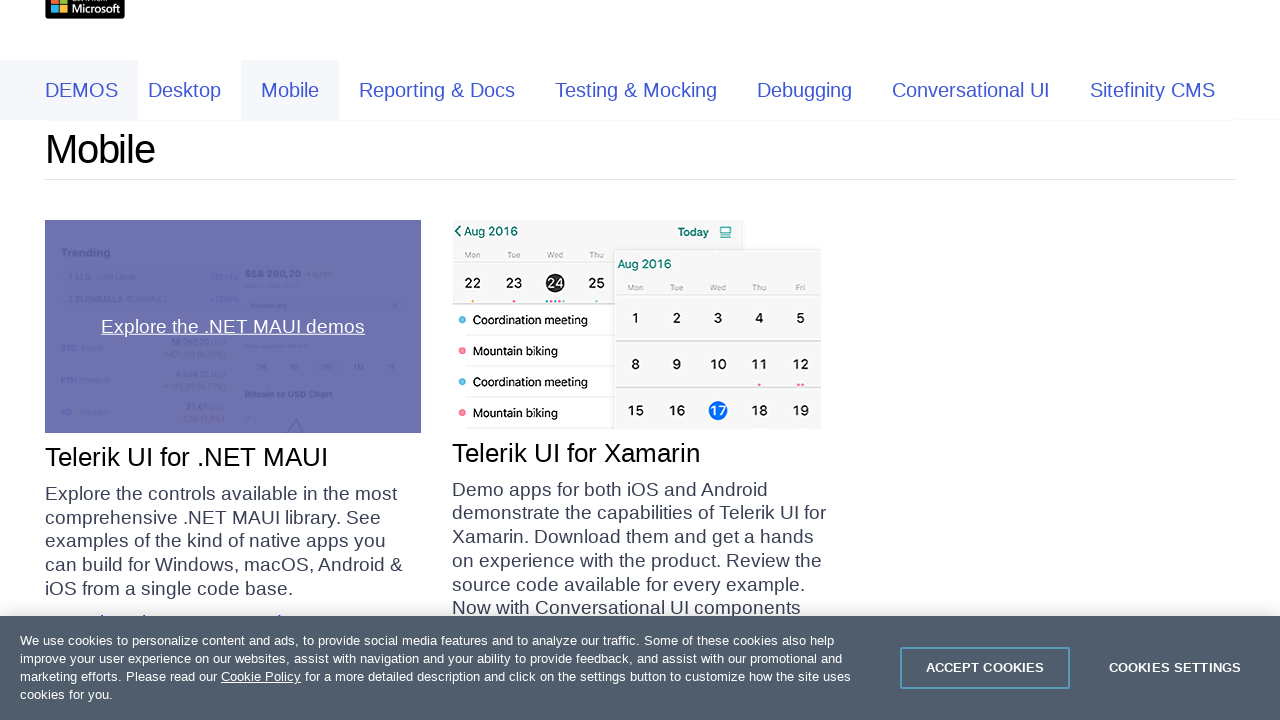

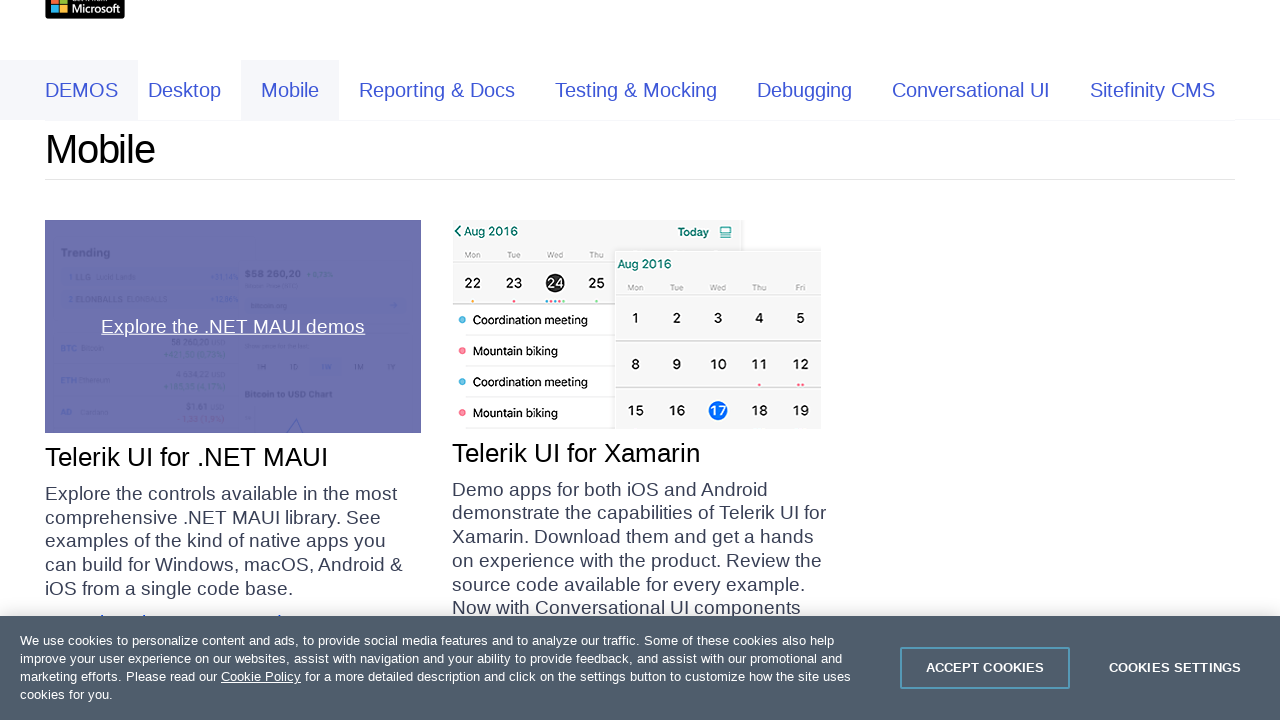